Tests editing a todo item by double-clicking, typing new text, and pressing Enter

Starting URL: https://demo.playwright.dev/todomvc

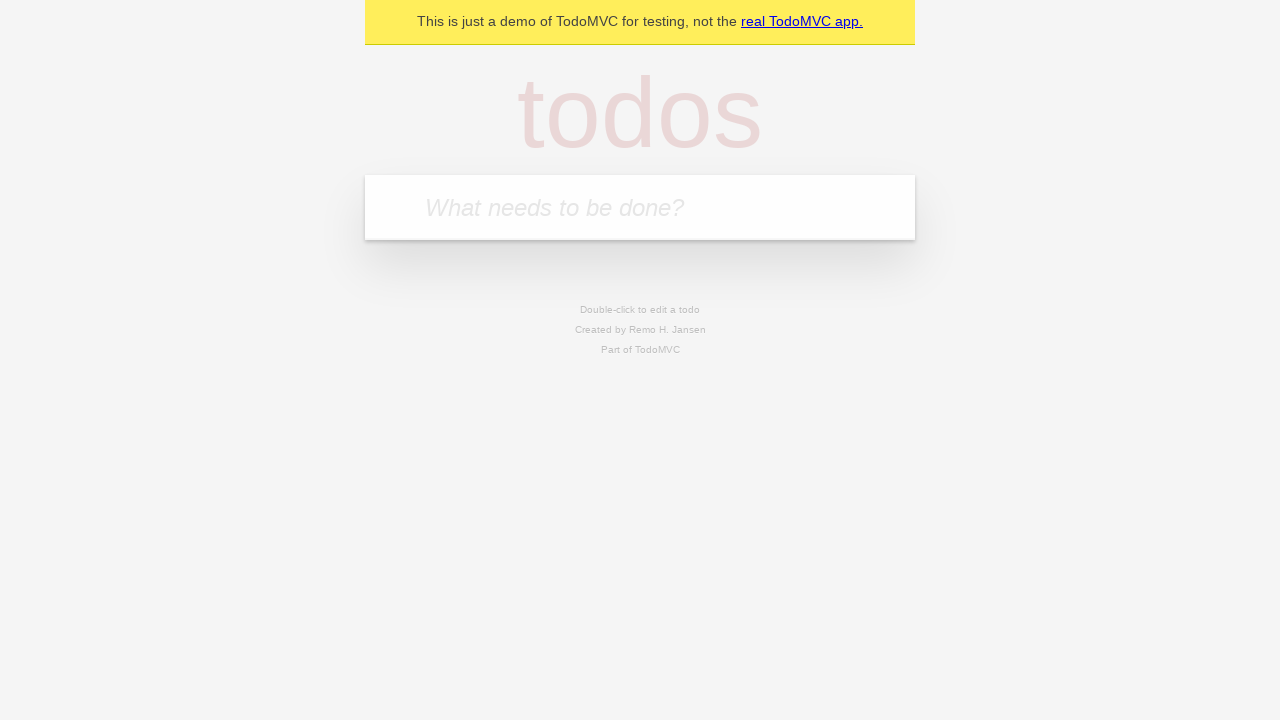

Filled todo input with 'buy some cheese' on internal:attr=[placeholder="What needs to be done?"i]
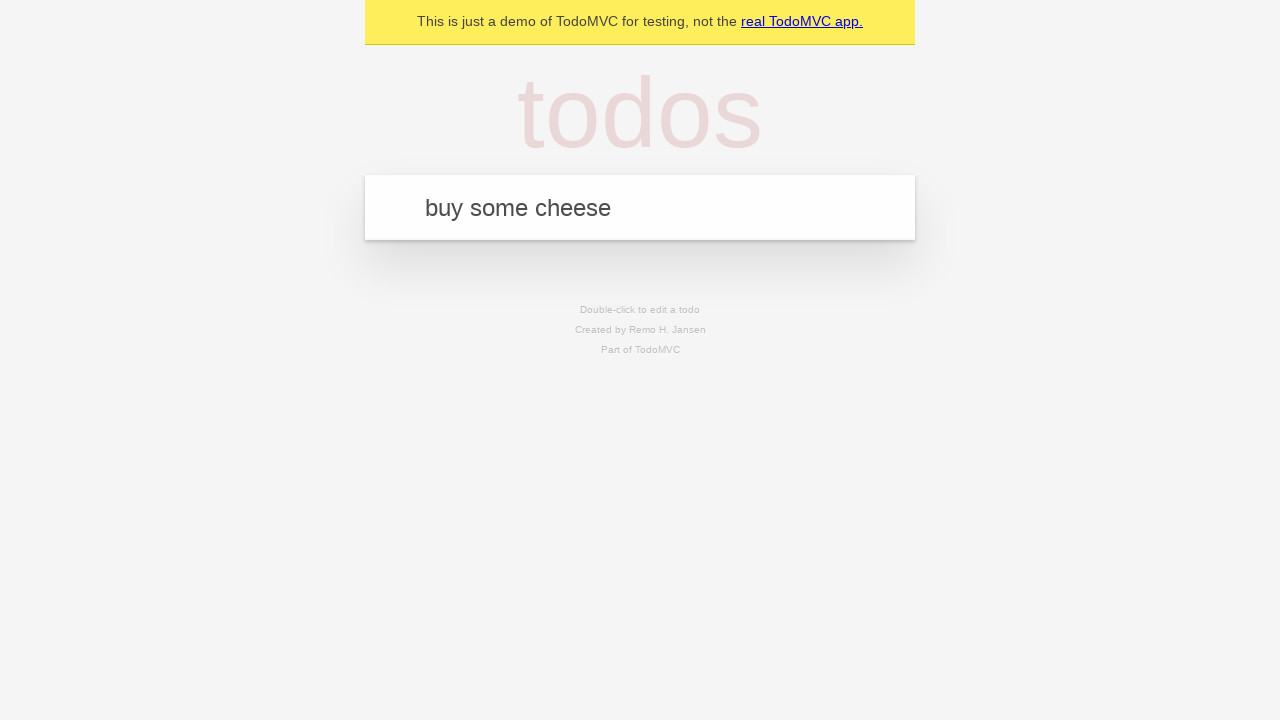

Pressed Enter to create first todo on internal:attr=[placeholder="What needs to be done?"i]
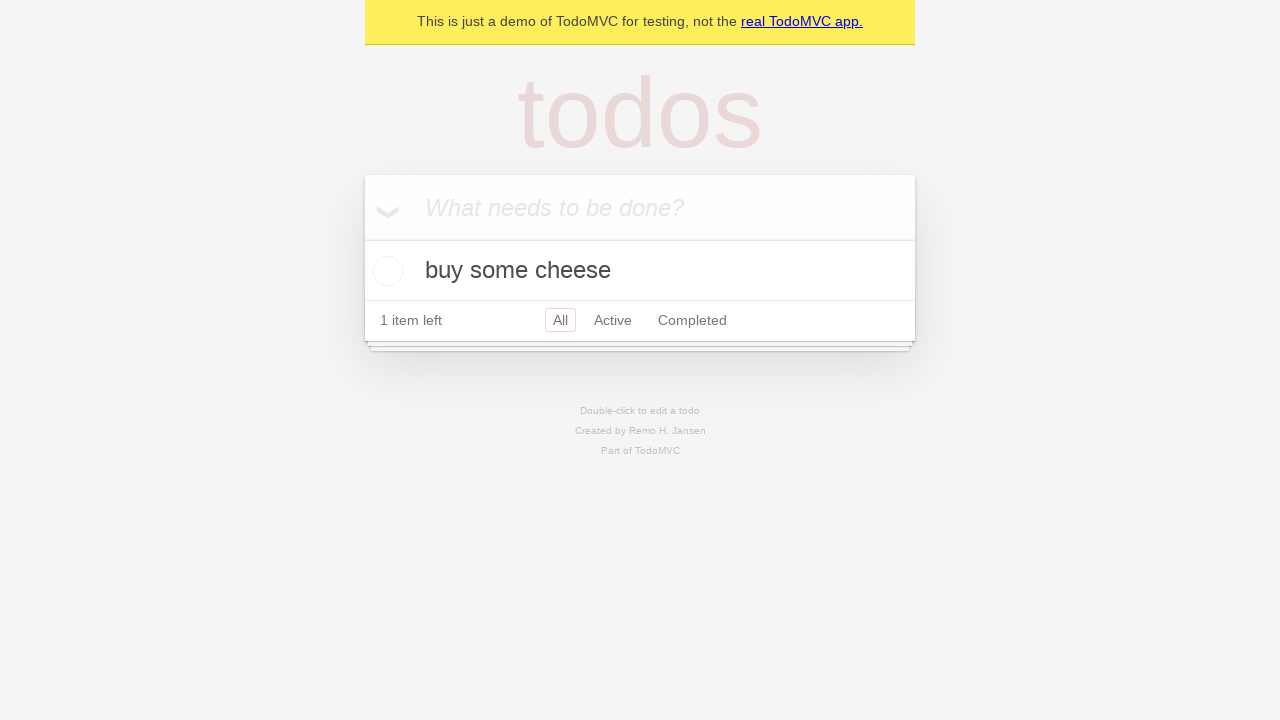

Filled todo input with 'feed the cat' on internal:attr=[placeholder="What needs to be done?"i]
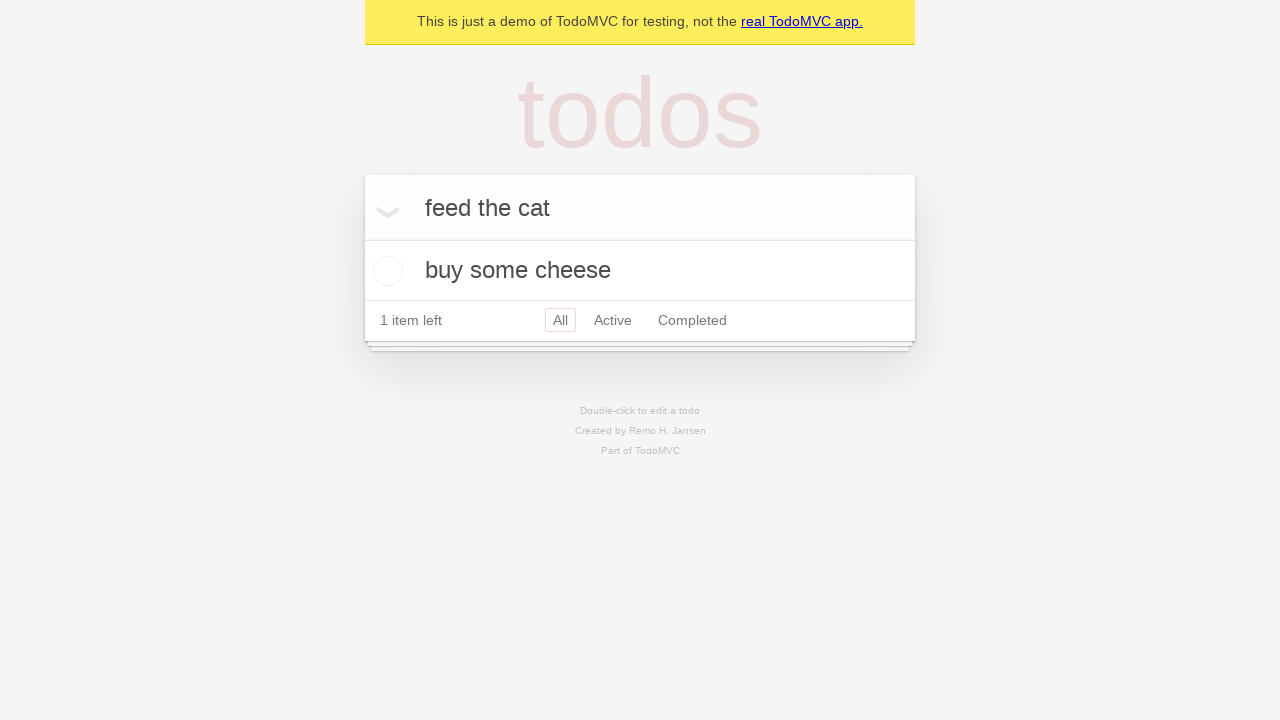

Pressed Enter to create second todo on internal:attr=[placeholder="What needs to be done?"i]
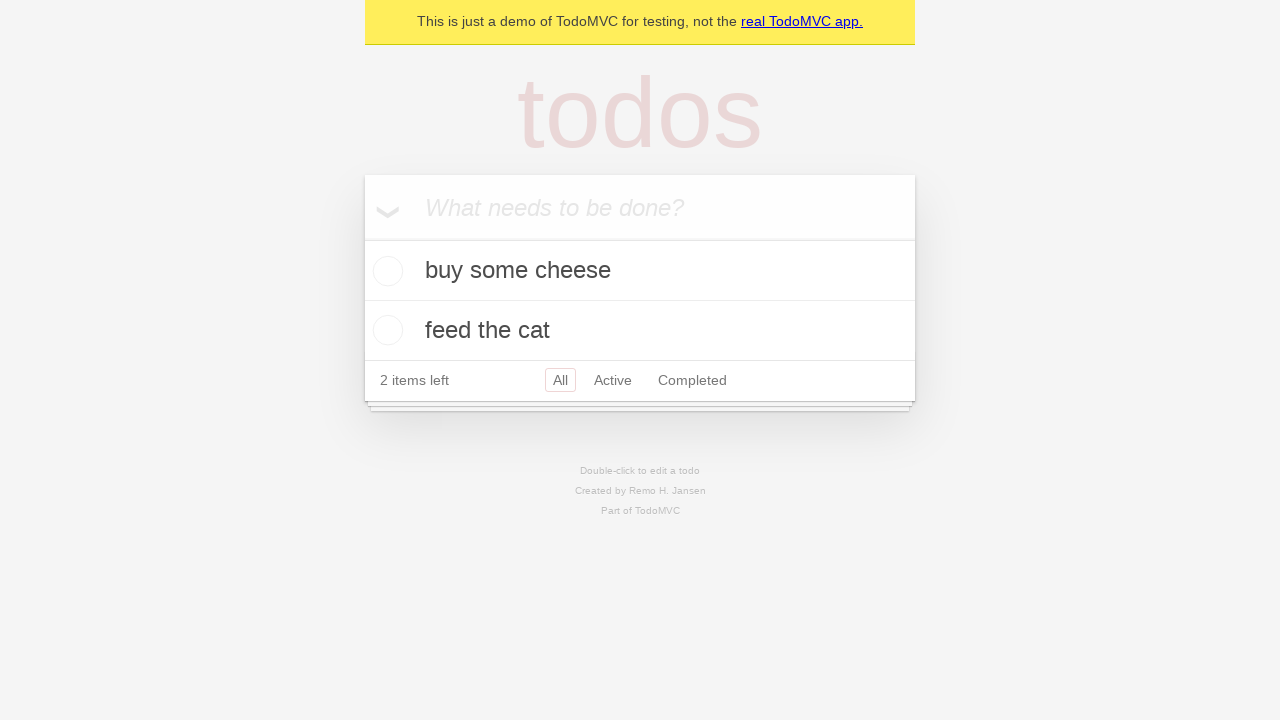

Filled todo input with 'book a doctors appointment' on internal:attr=[placeholder="What needs to be done?"i]
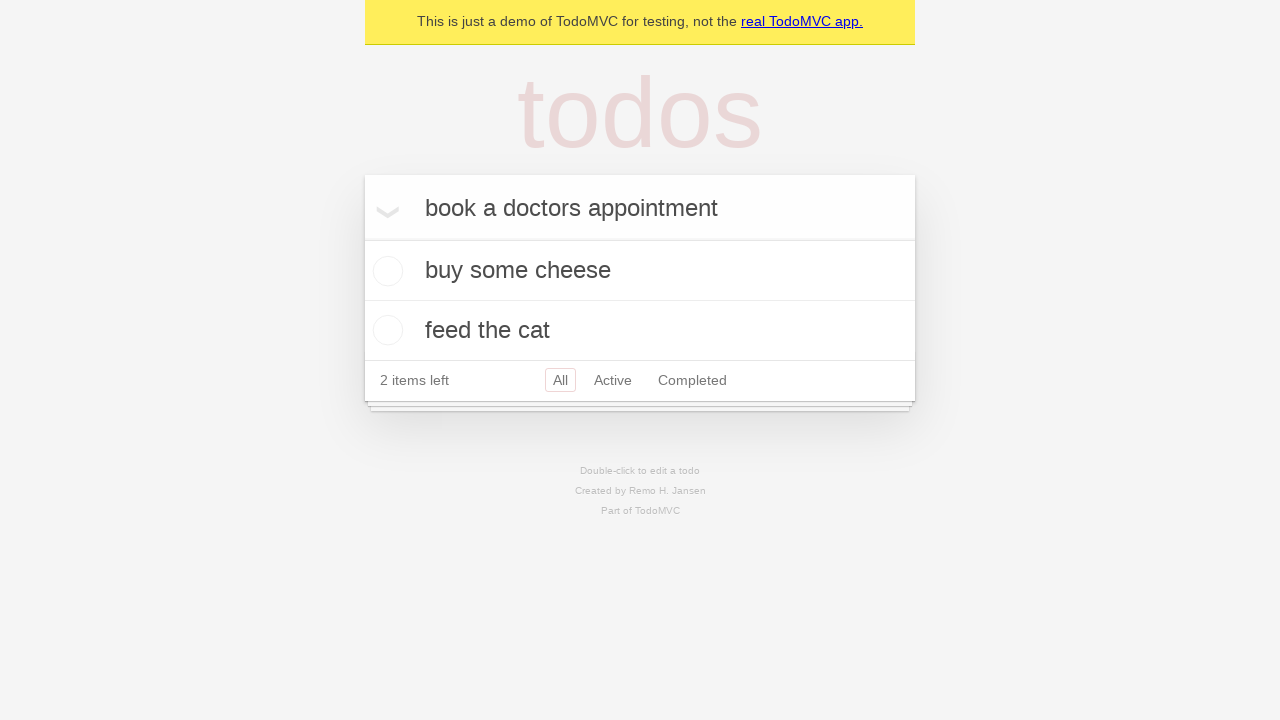

Pressed Enter to create third todo on internal:attr=[placeholder="What needs to be done?"i]
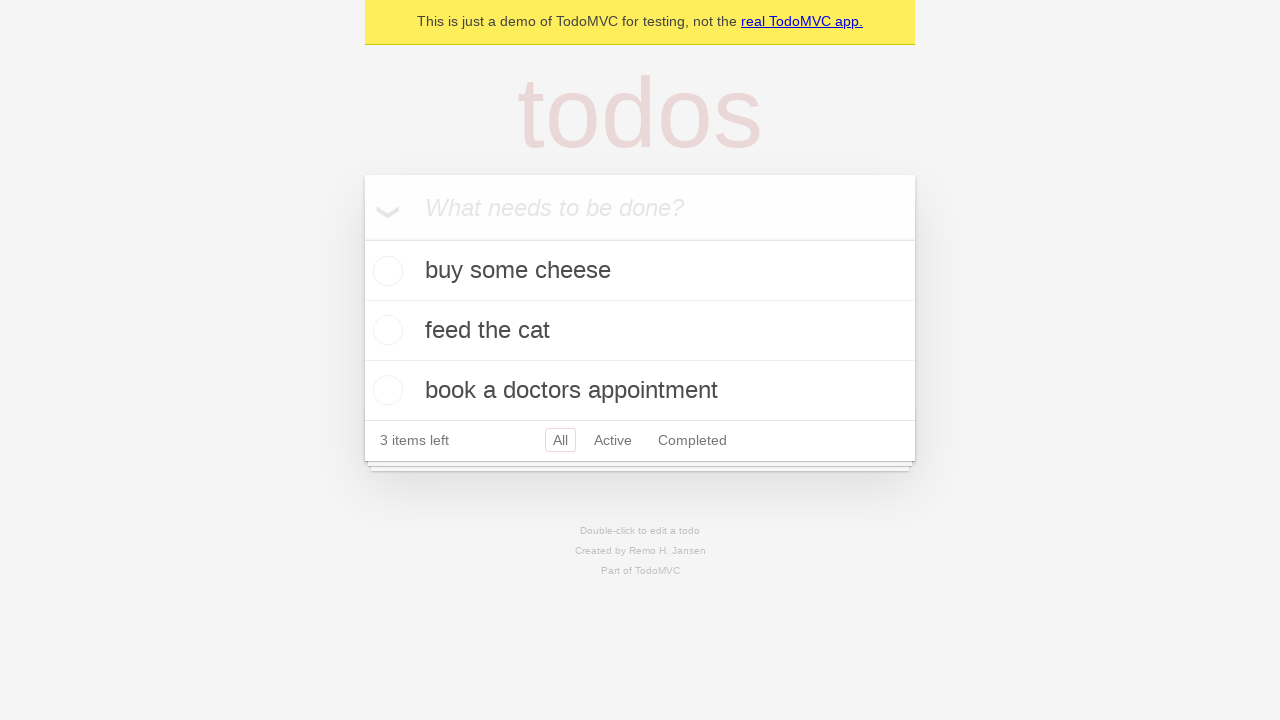

Double-clicked second todo item to enter edit mode at (640, 331) on internal:testid=[data-testid="todo-item"s] >> nth=1
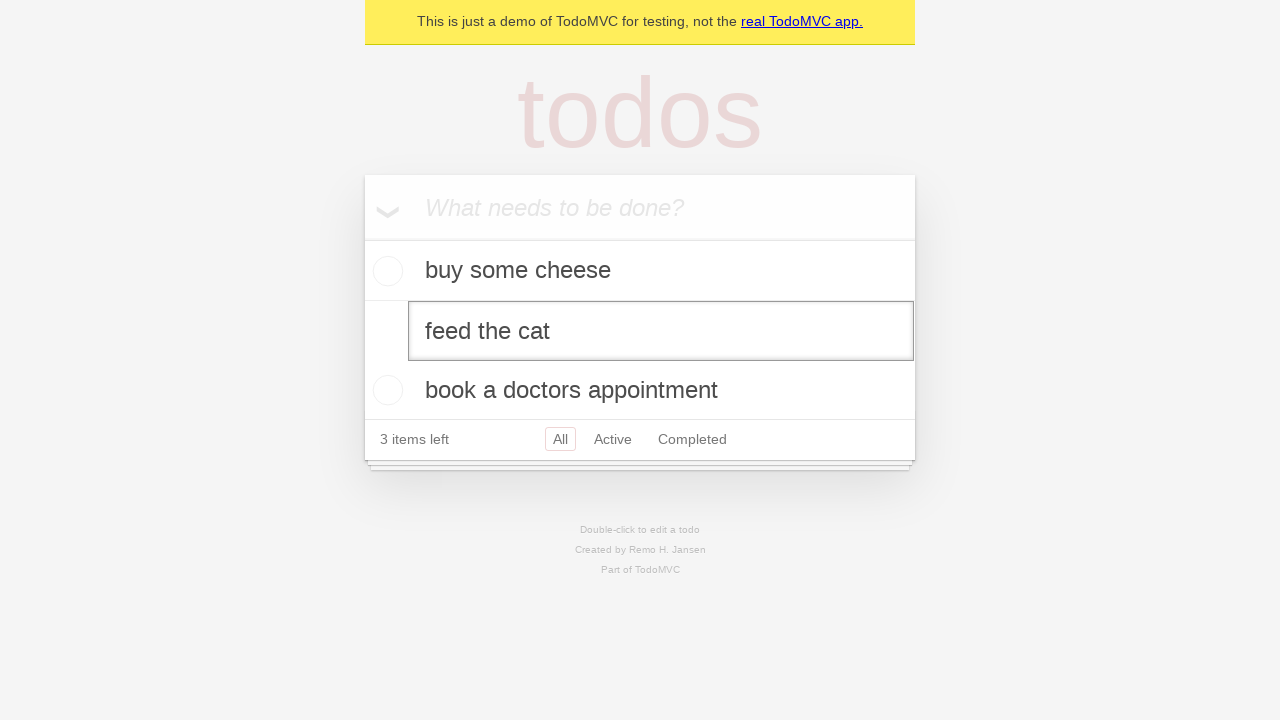

Filled edit textbox with 'buy some sausages' on internal:testid=[data-testid="todo-item"s] >> nth=1 >> internal:role=textbox[nam
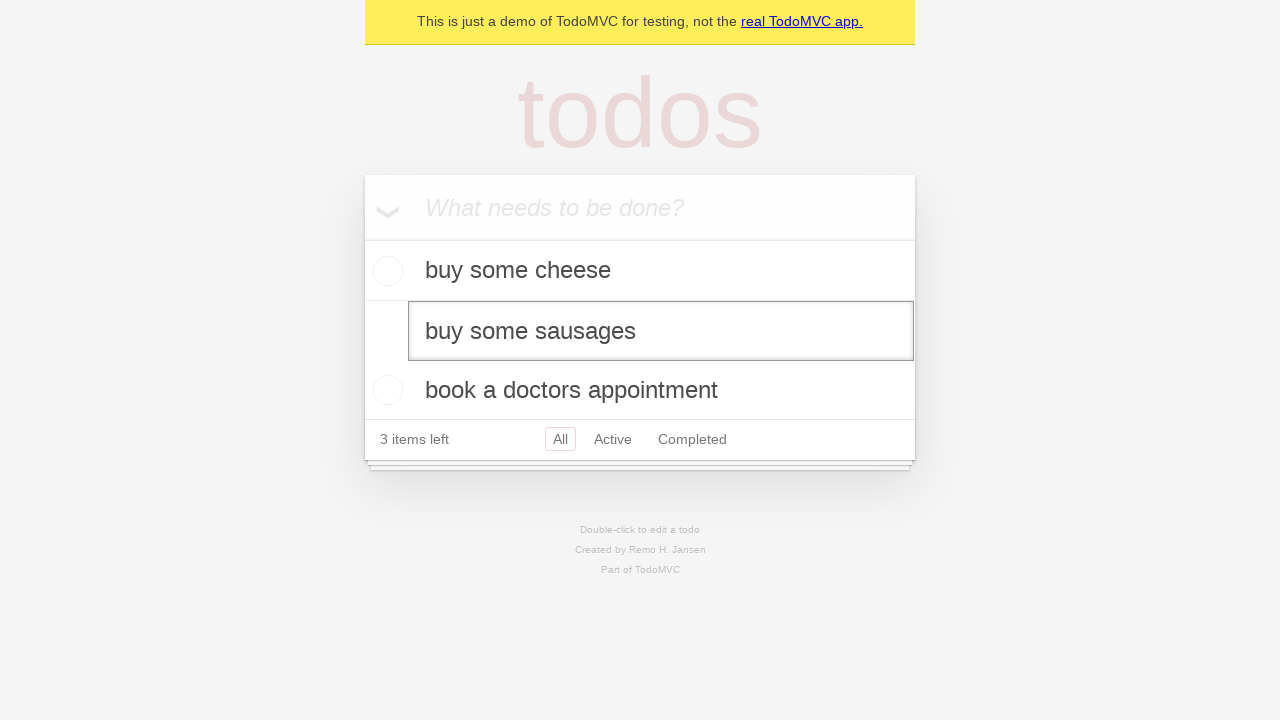

Pressed Enter to save edited todo item on internal:testid=[data-testid="todo-item"s] >> nth=1 >> internal:role=textbox[nam
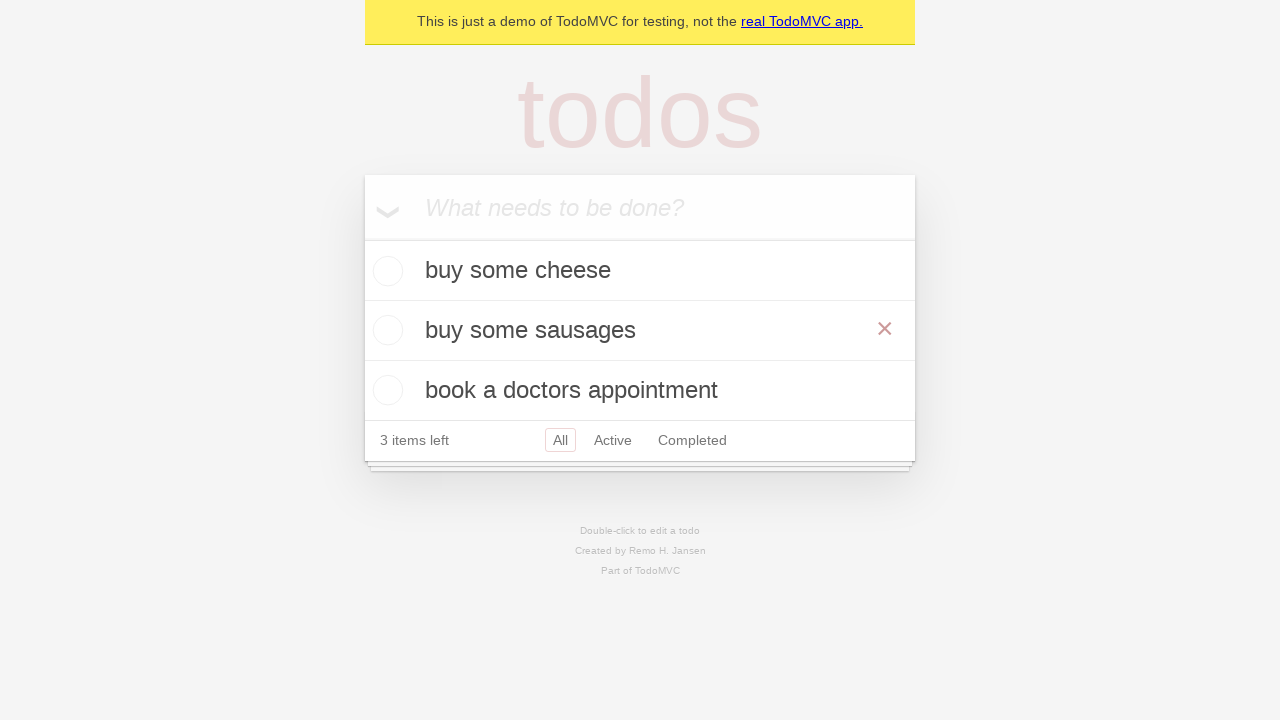

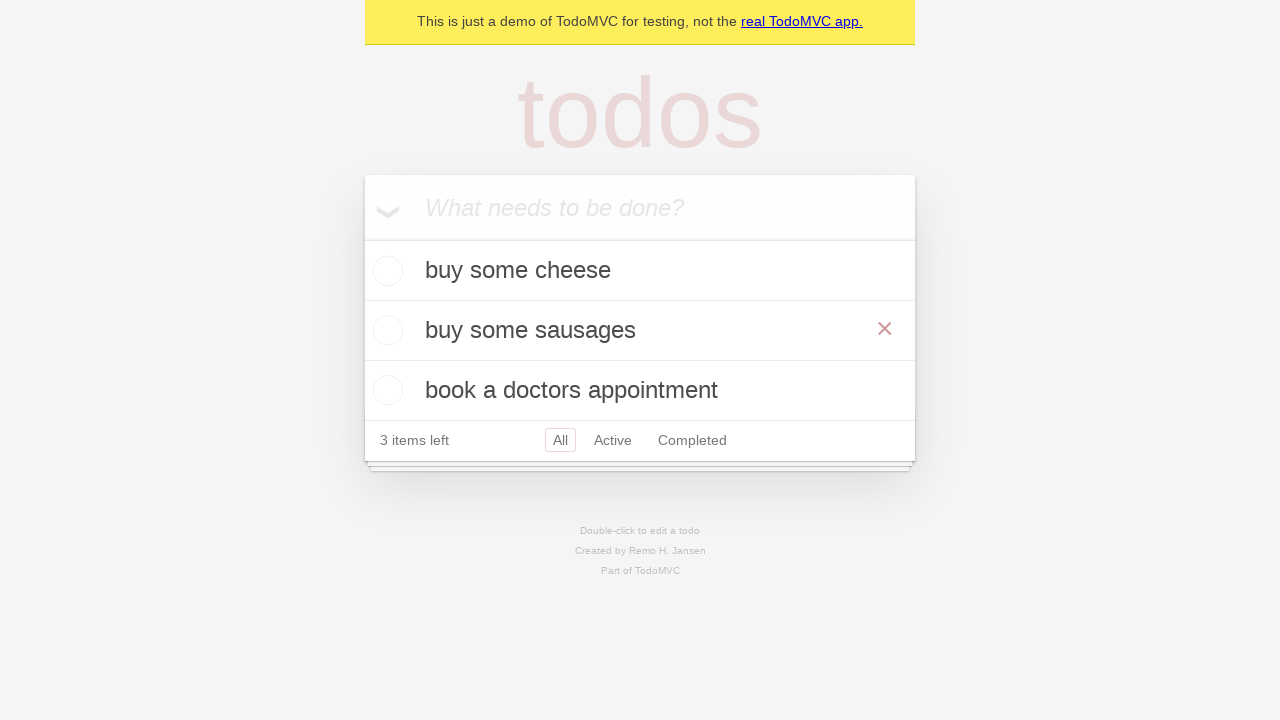